Tests form element interactions on a Selenium test page by clicking checkboxes (selenium and REST API), then clicking a Java radio button, and verifying the save button becomes enabled after selecting the radio button.

Starting URL: http://www.testdiary.com/training/selenium/selenium-test-page/

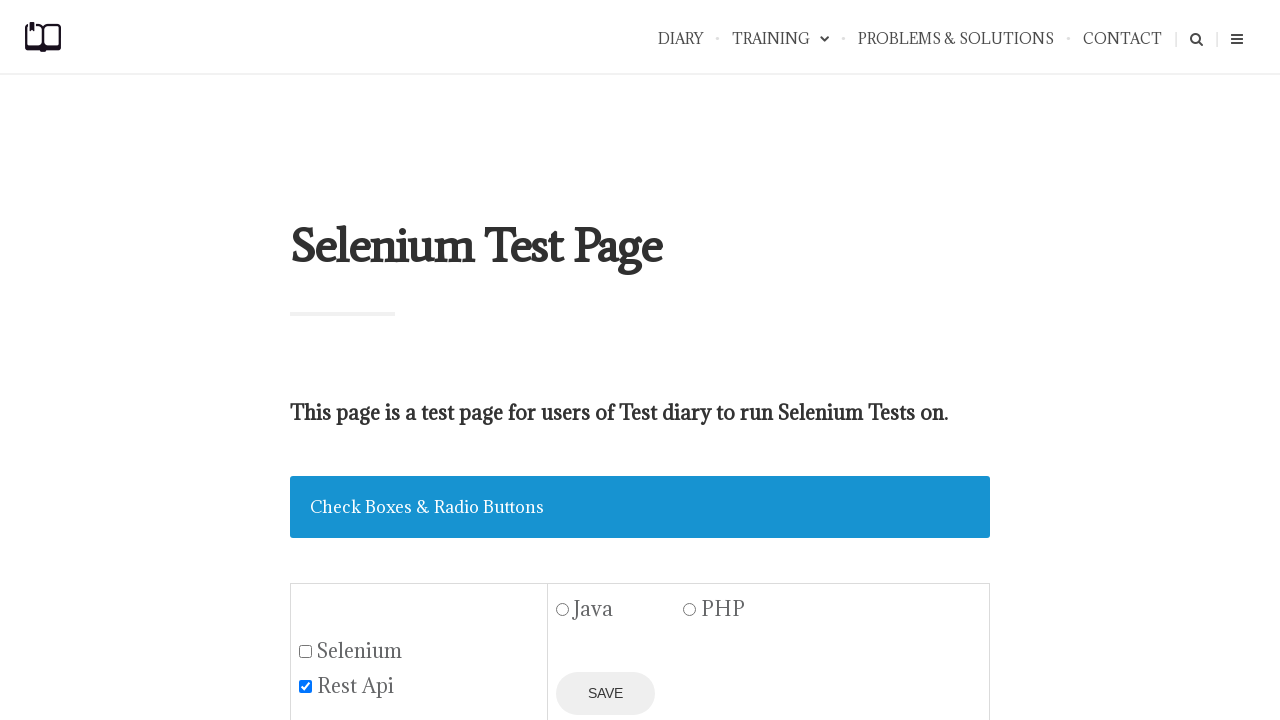

Waited for selenium checkbox to be visible
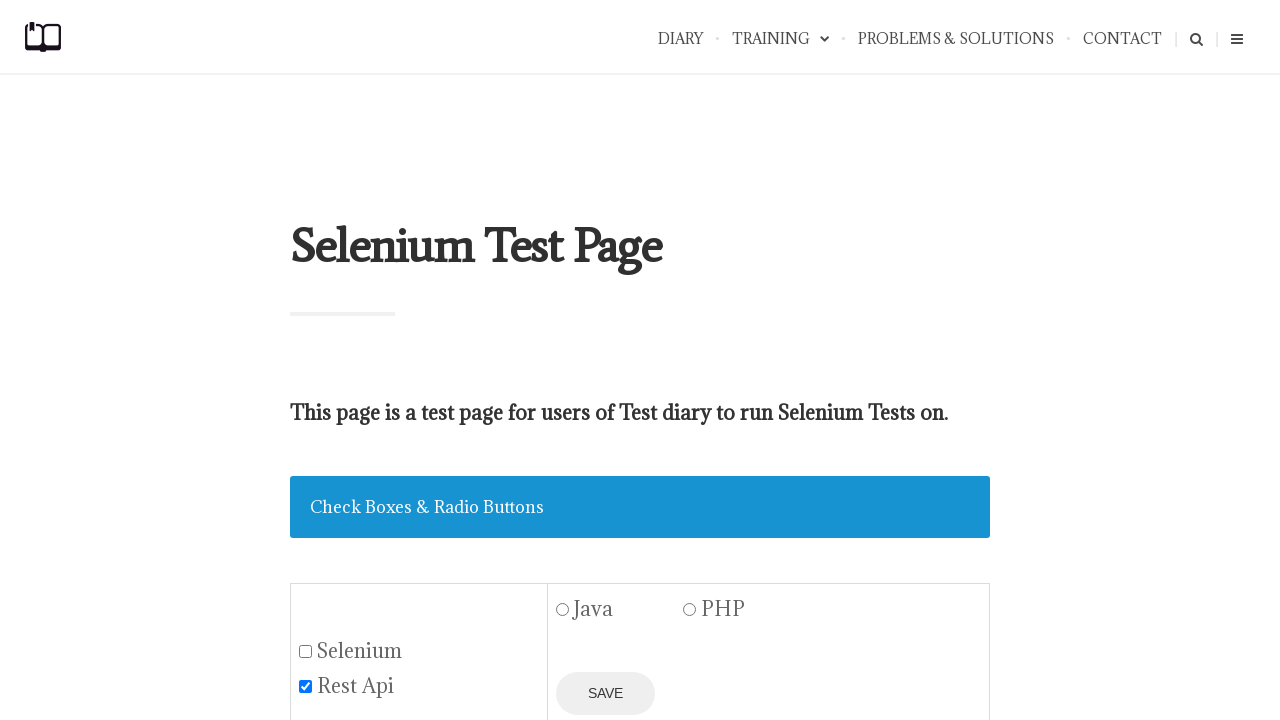

Clicked selenium checkbox at (306, 651) on #seleniumbox
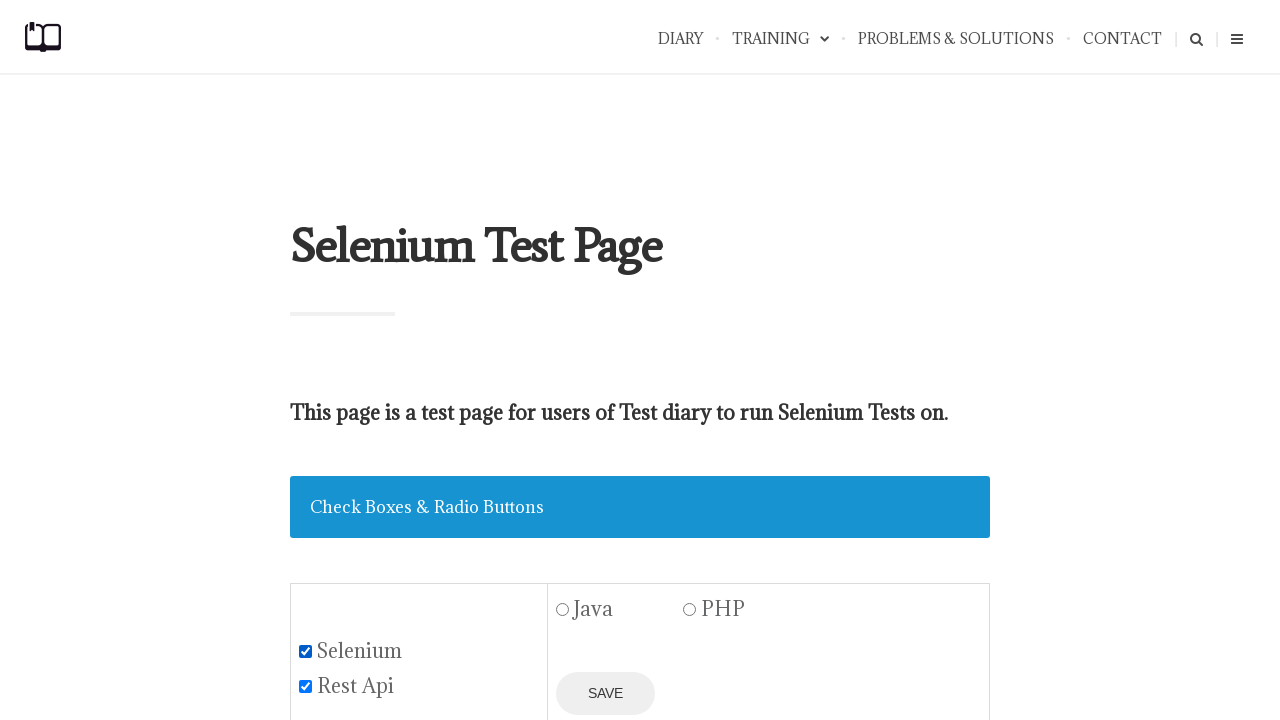

Waited for Java radio button to be visible
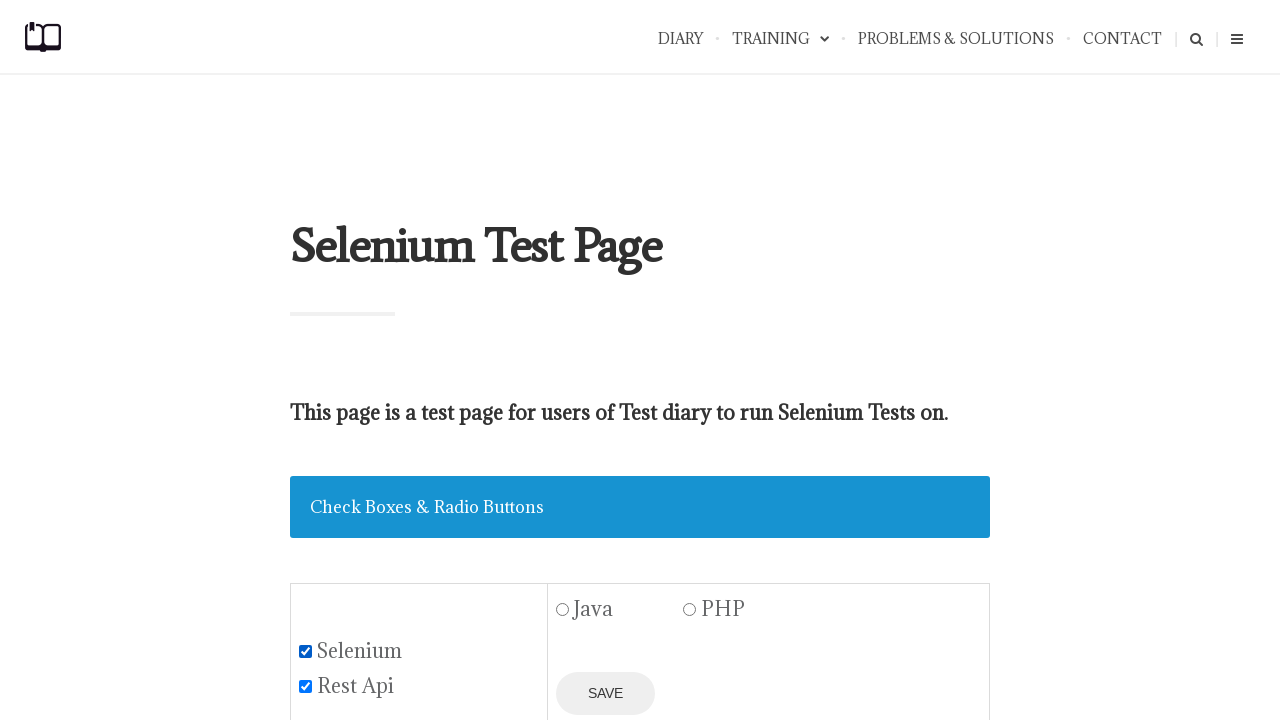

Clicked Java radio button at (563, 610) on #java1
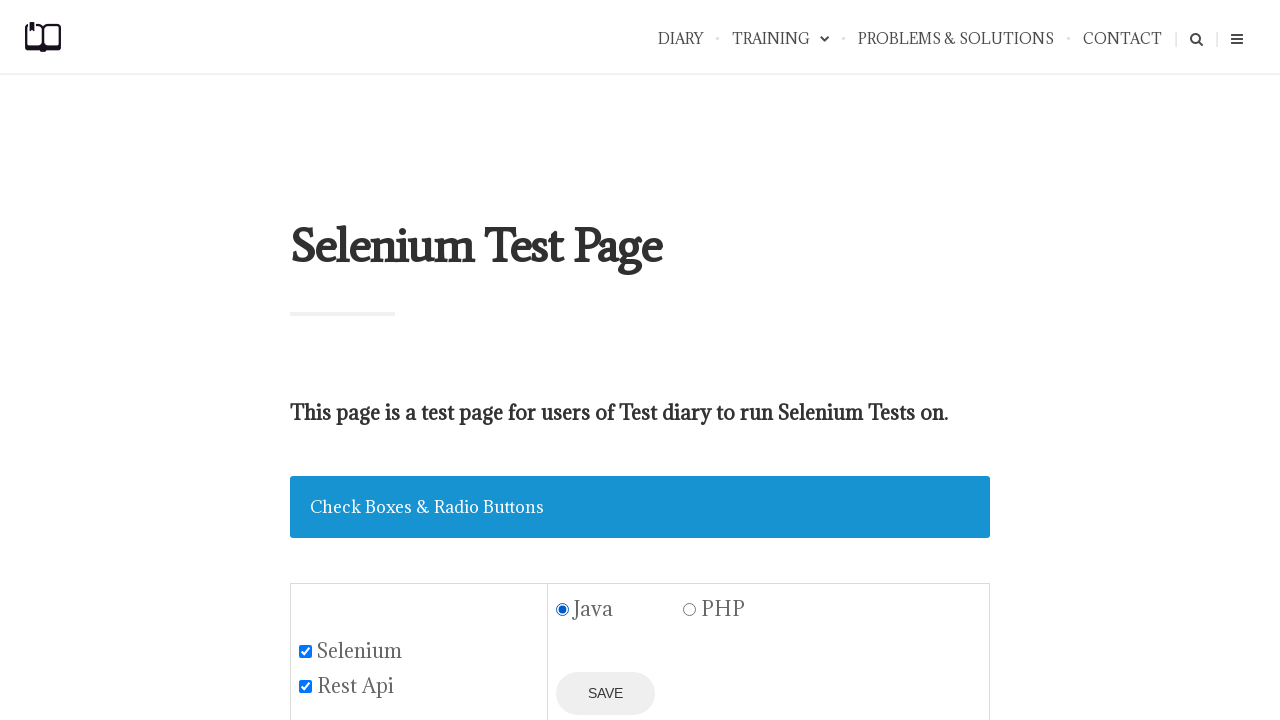

Save button is now visible and enabled
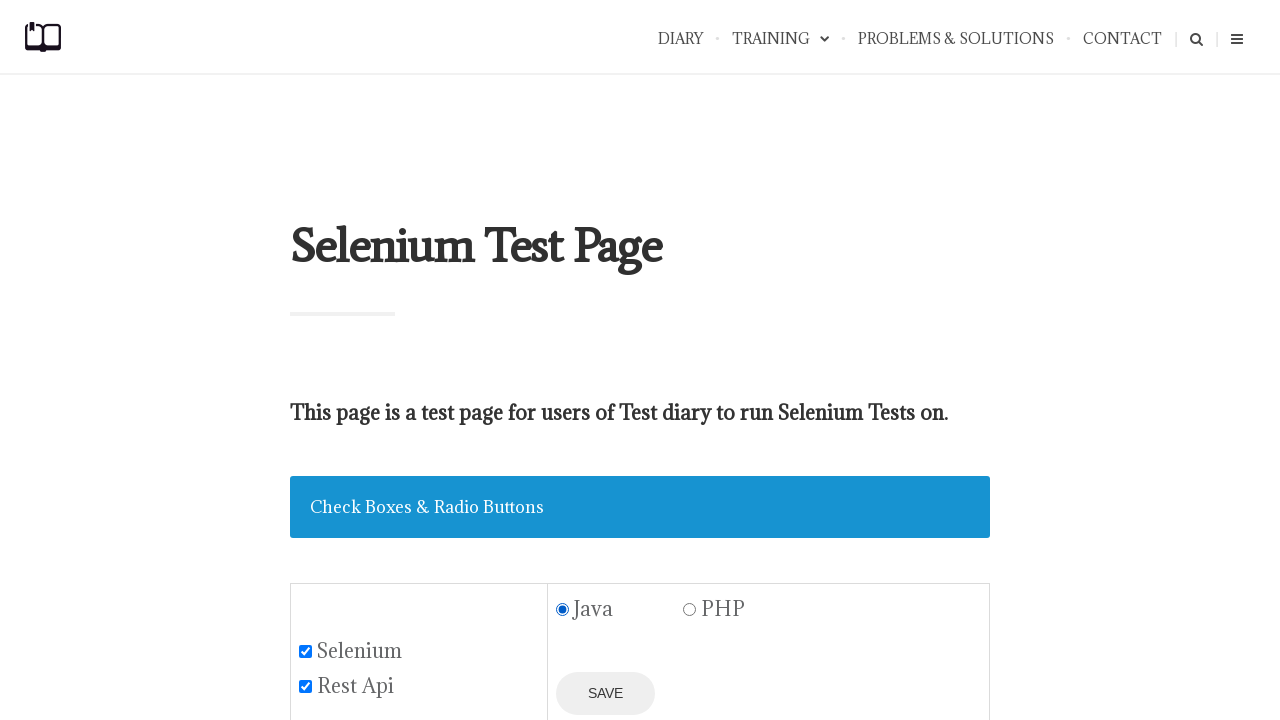

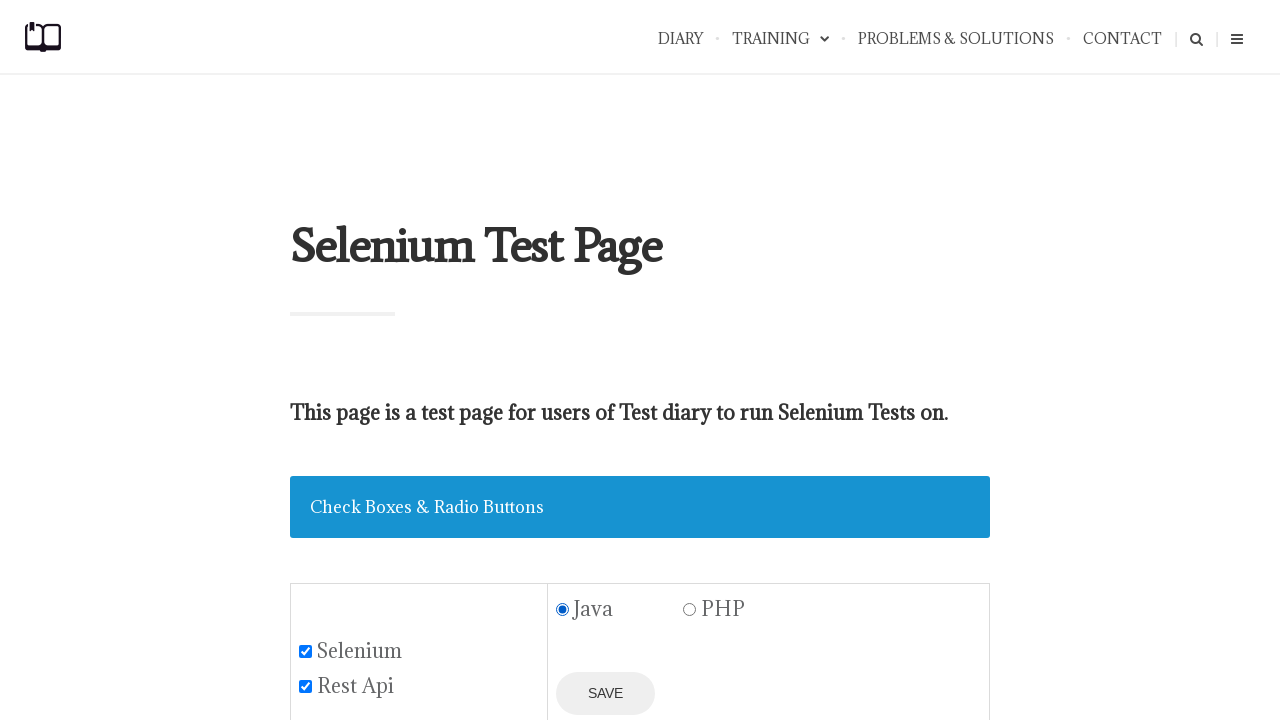